Tests file upload functionality on a registration form by uploading a file to the file input element

Starting URL: https://demo.automationtesting.in/Register.html

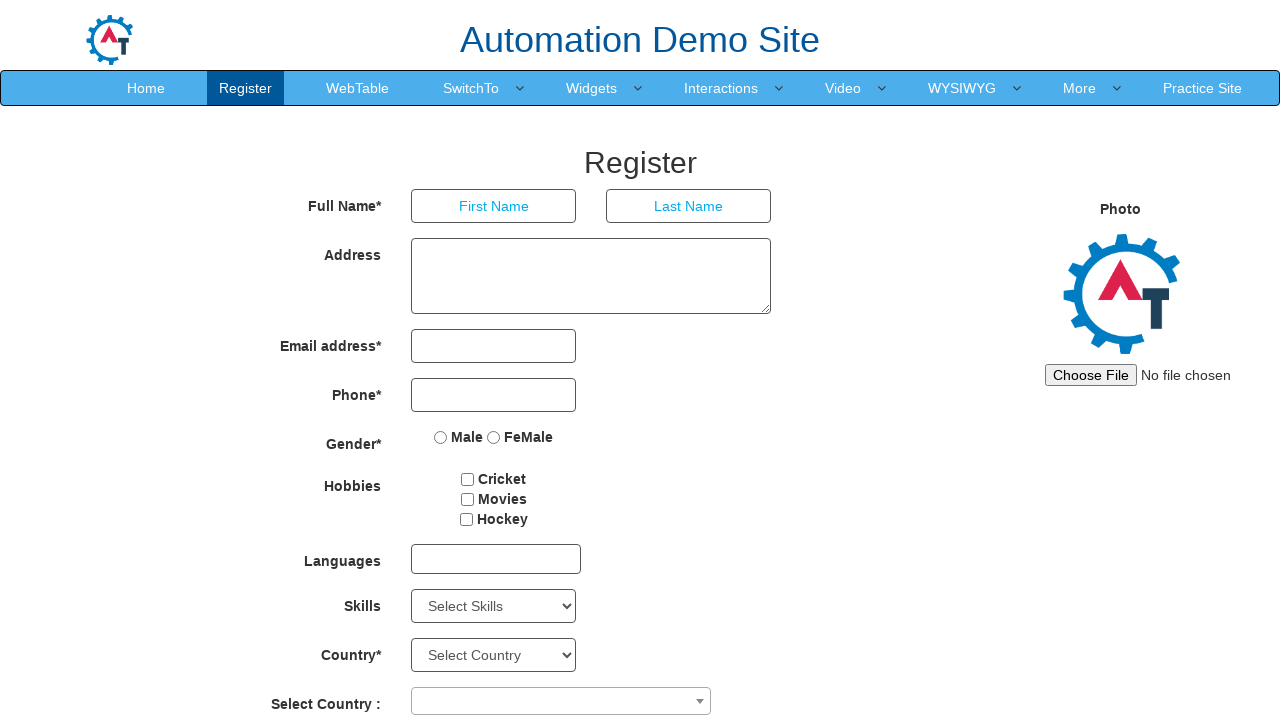

Created temporary test file for upload at /tmp/test_upload_file.txt
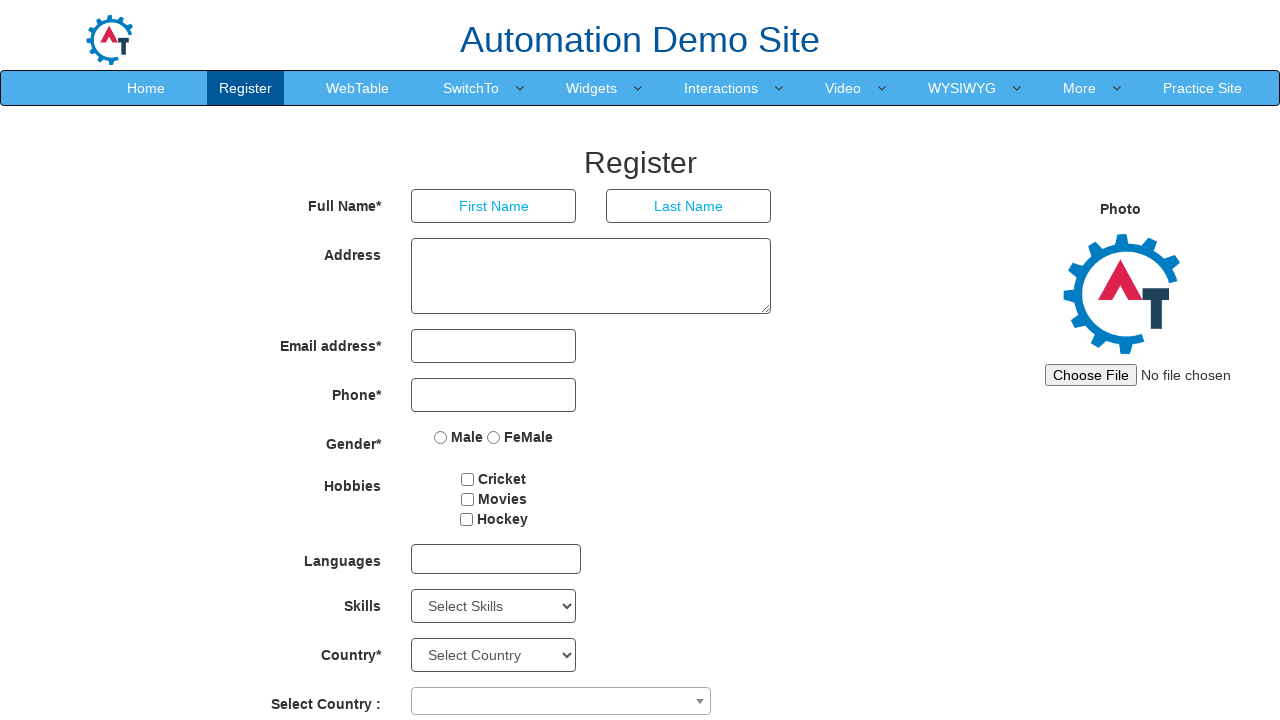

Uploaded test file to file input element with id 'imagesrc'
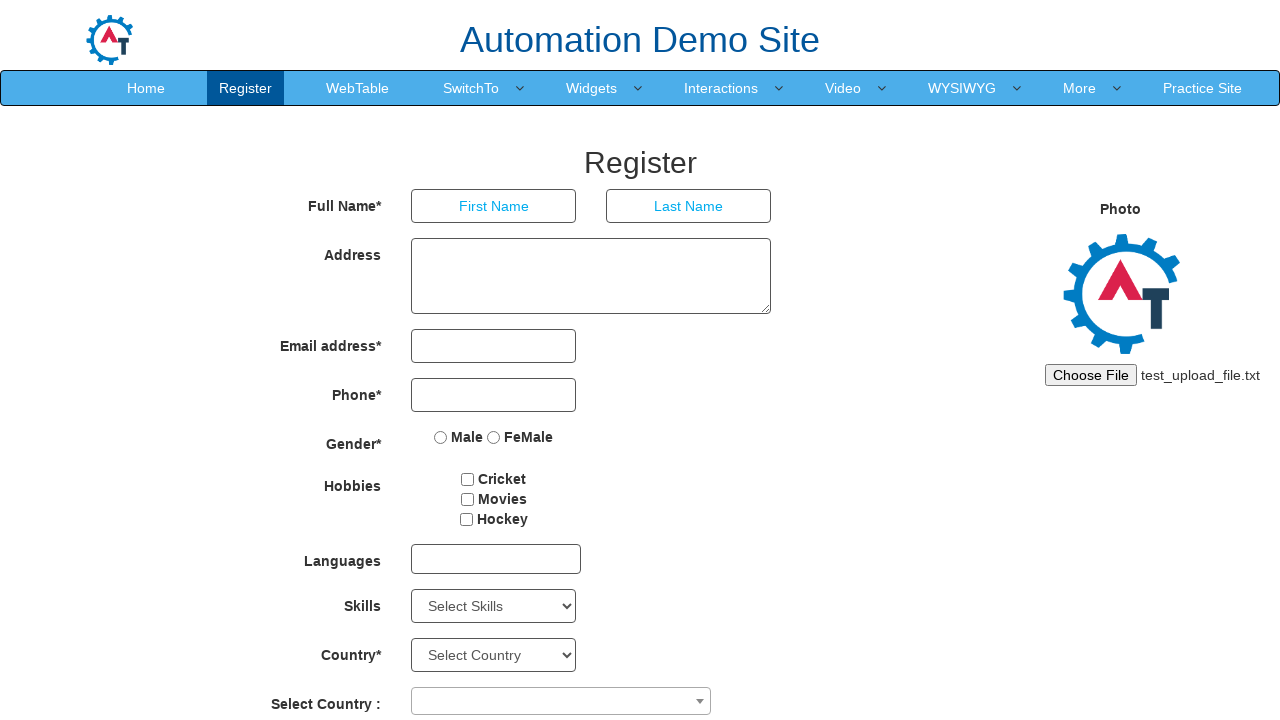

Cleaned up temporary test file
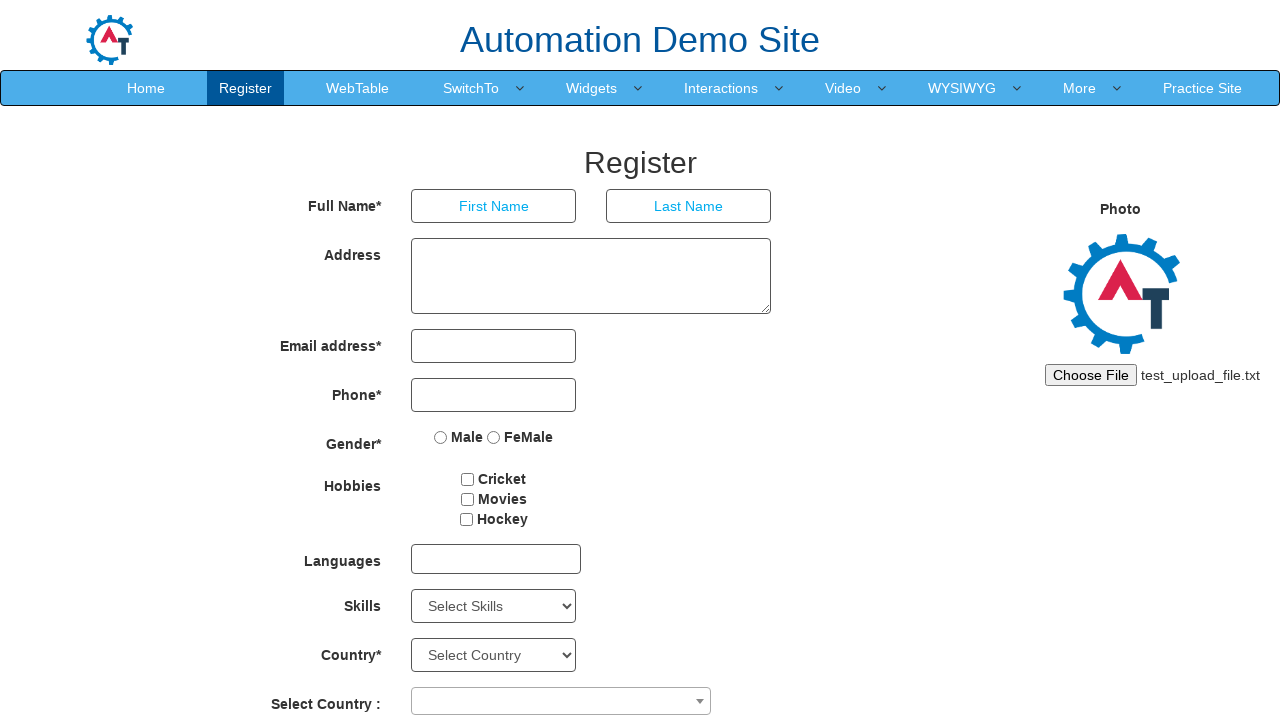

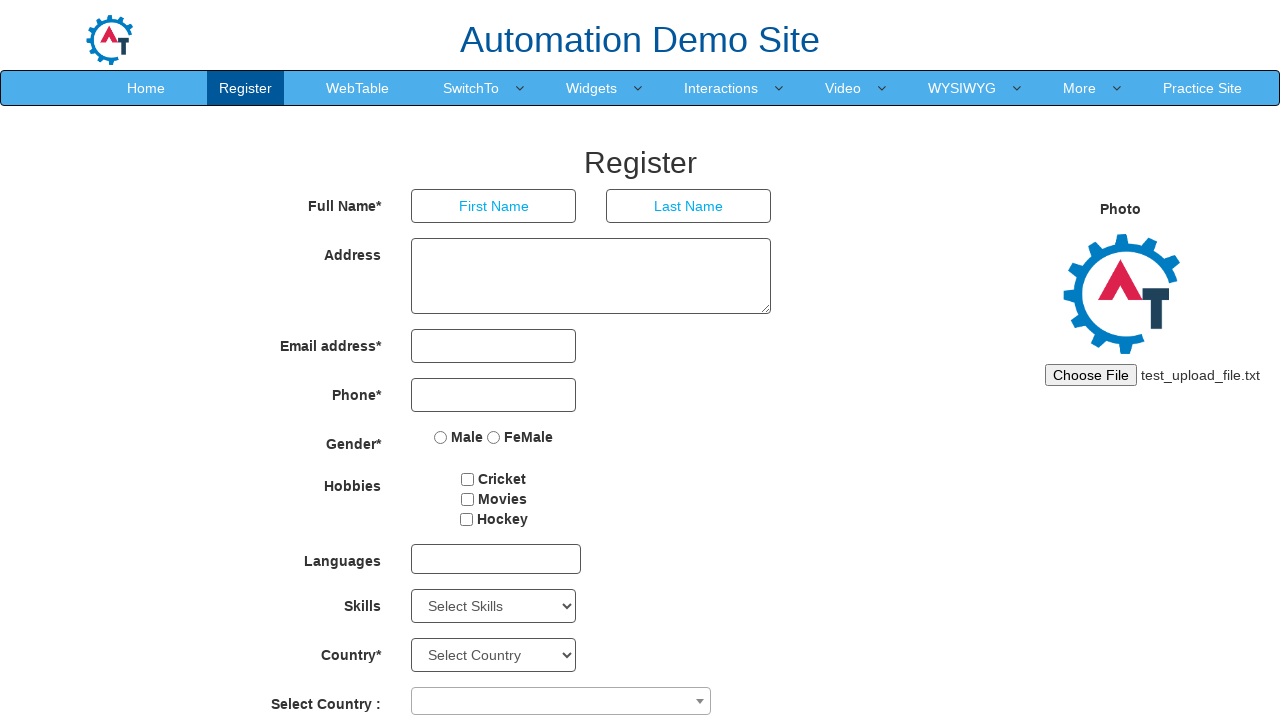